Tests form submission by filling a comment field and clicking submit button, then verifying the submitted comment appears

Starting URL: https://saucelabs.com/test/guinea-pig

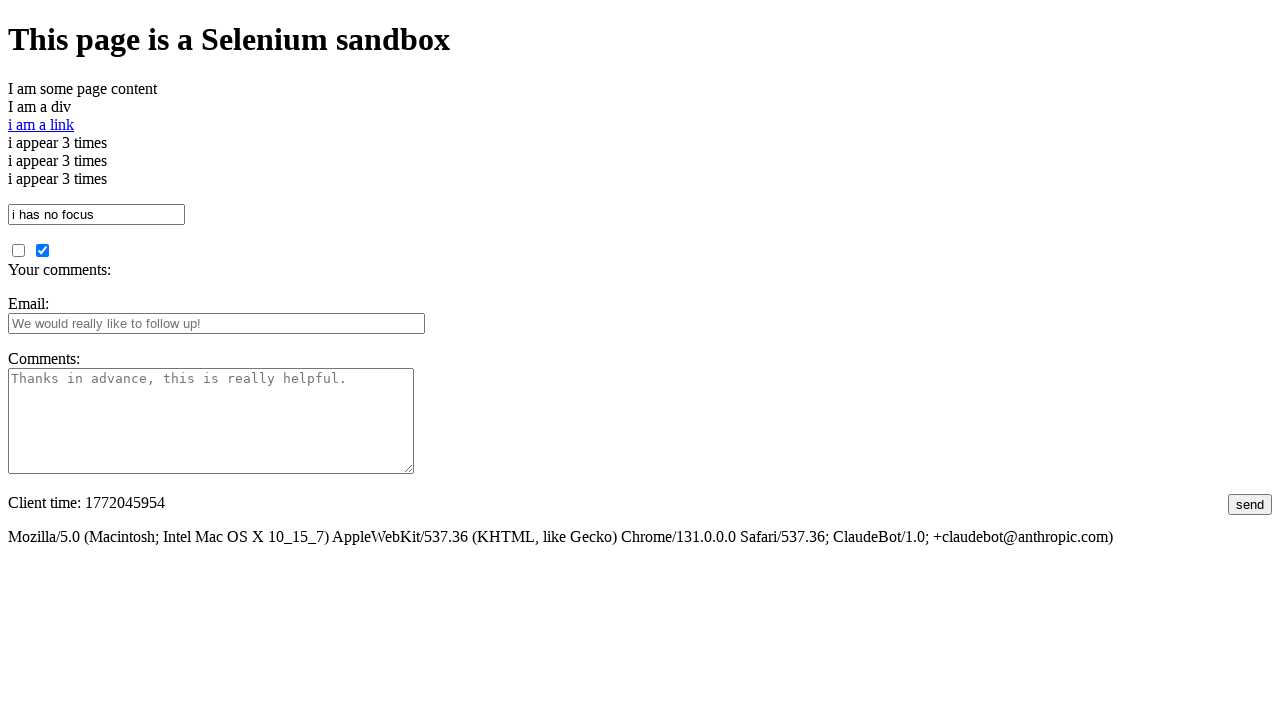

Filled comments field with 'testando' on #comments
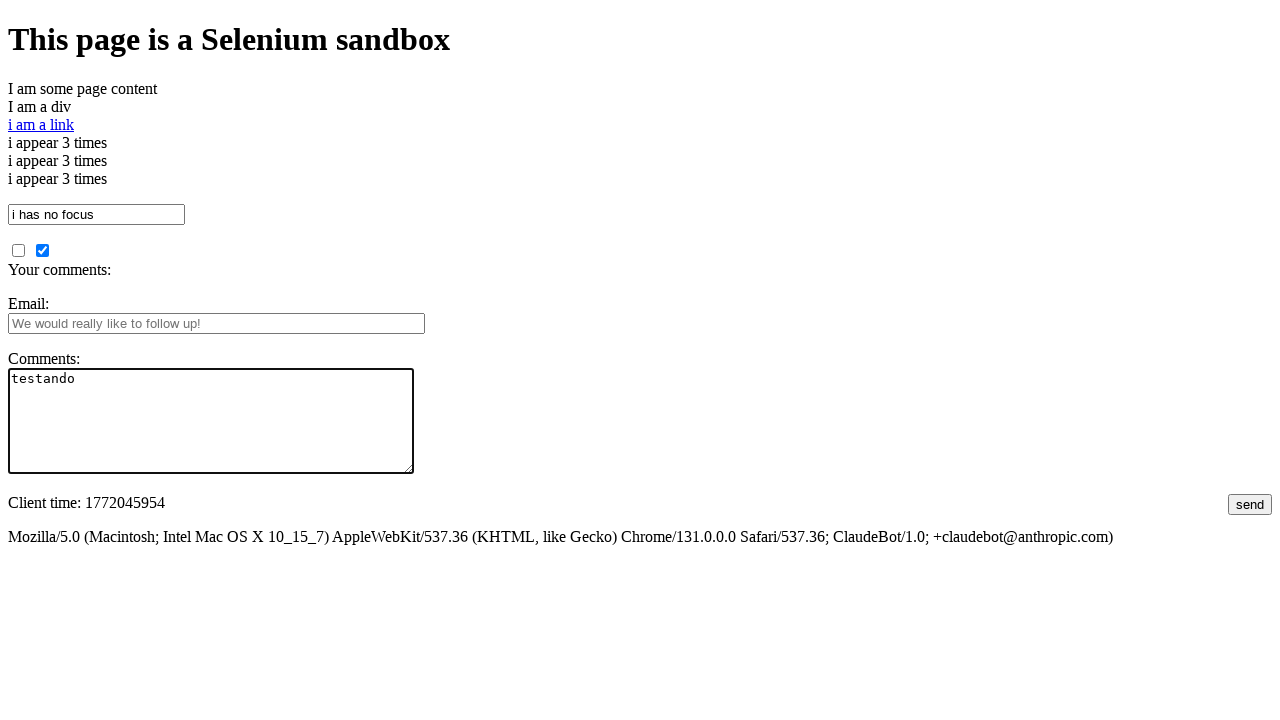

Clicked submit button at (1250, 504) on #submit
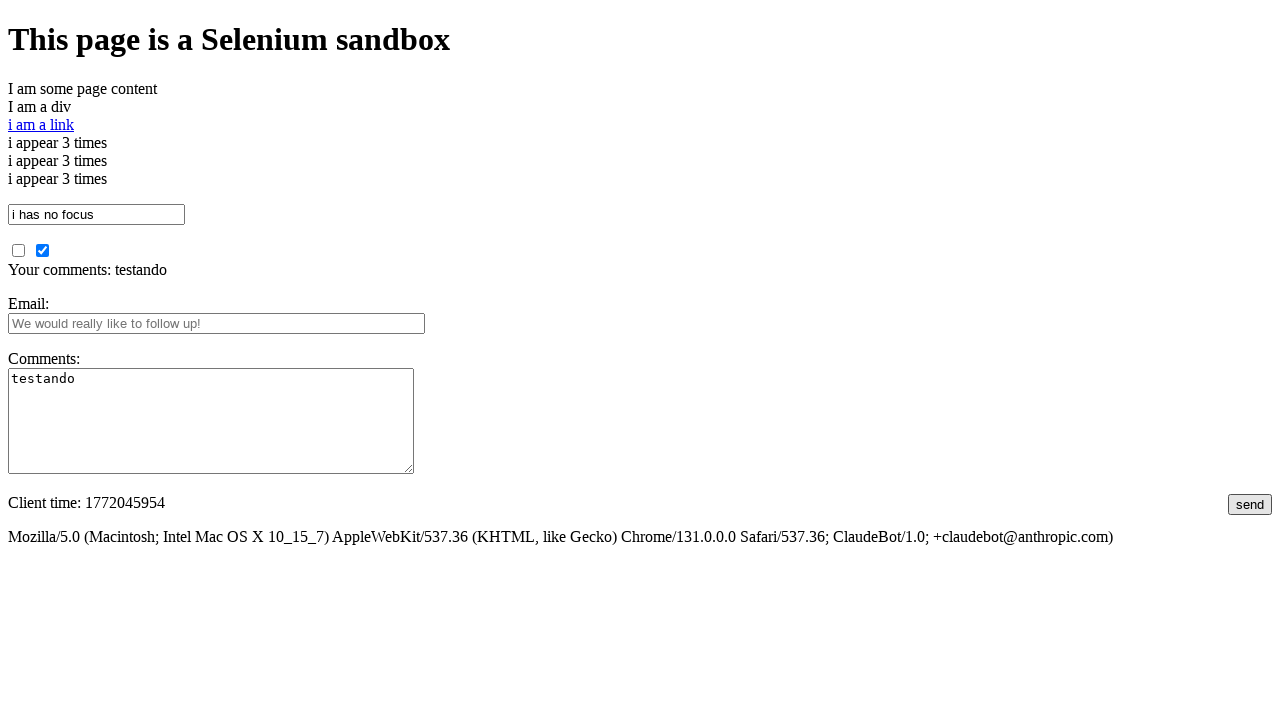

Verified submitted comment 'testando' appears on page
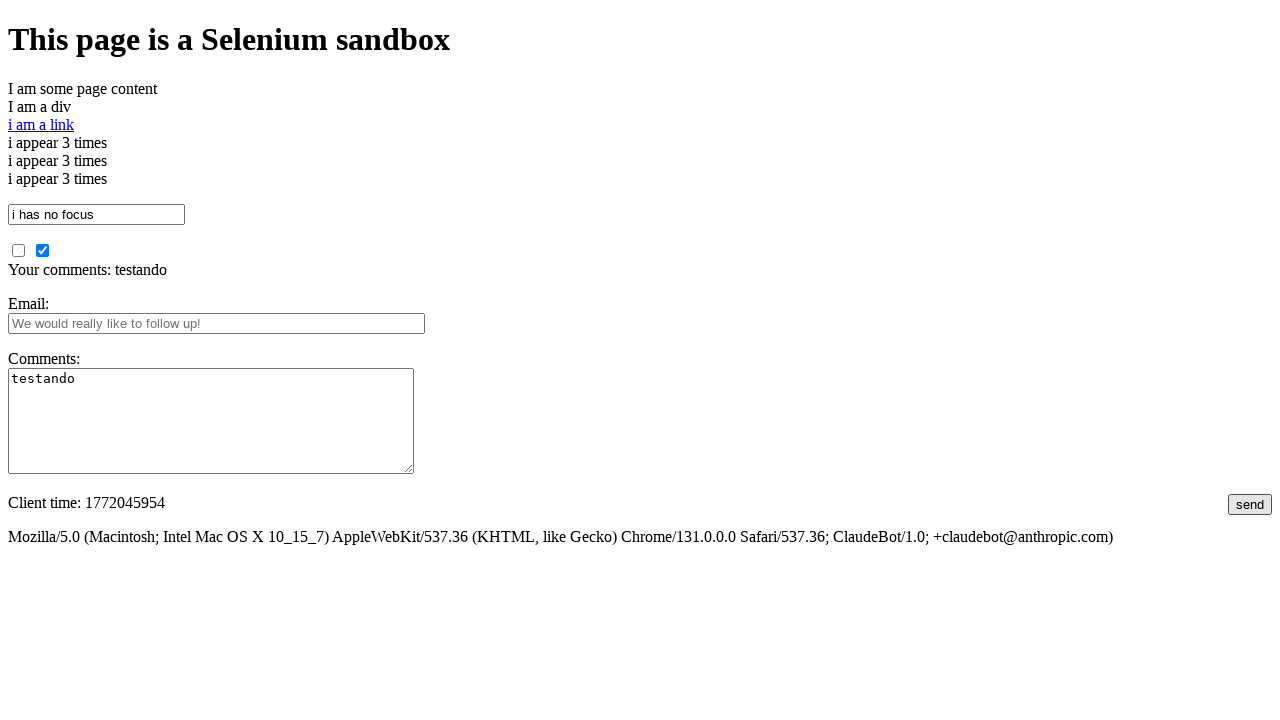

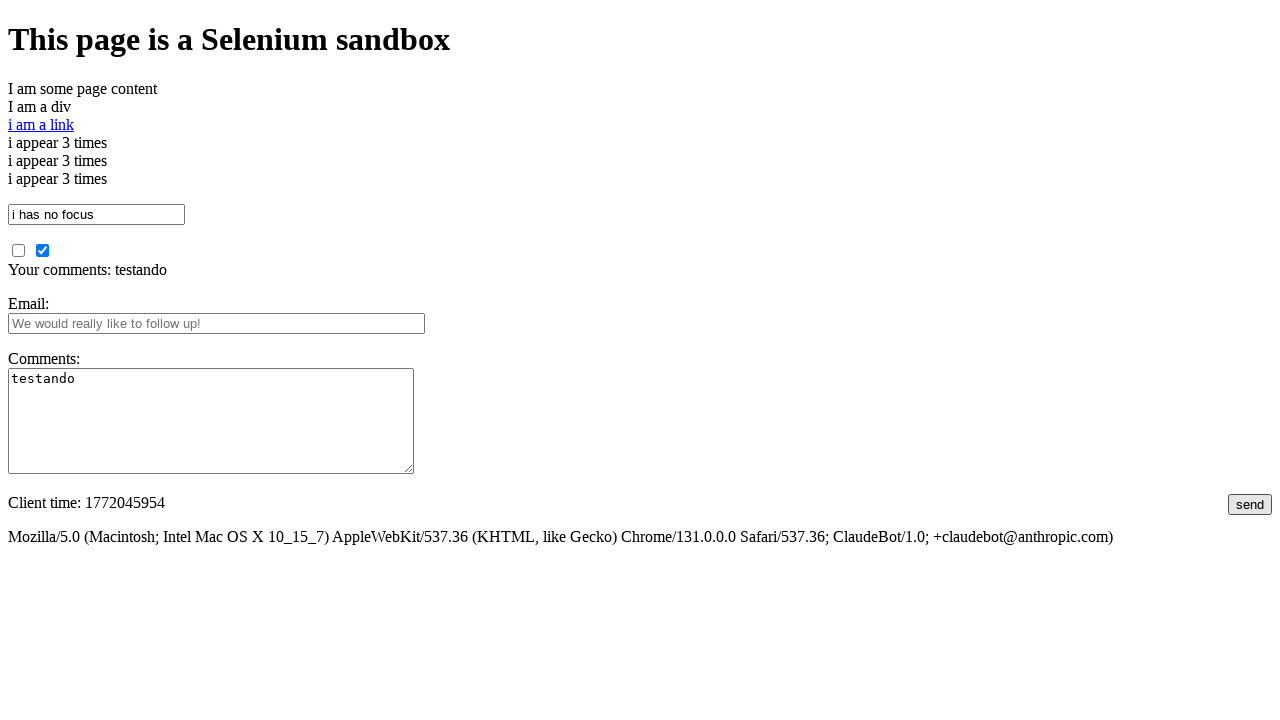